Tests JavaScript prompt popup handling by triggering a prompt, entering text, accepting it, and verifying the result is displayed on the page

Starting URL: https://the-internet.herokuapp.com/javascript_alerts

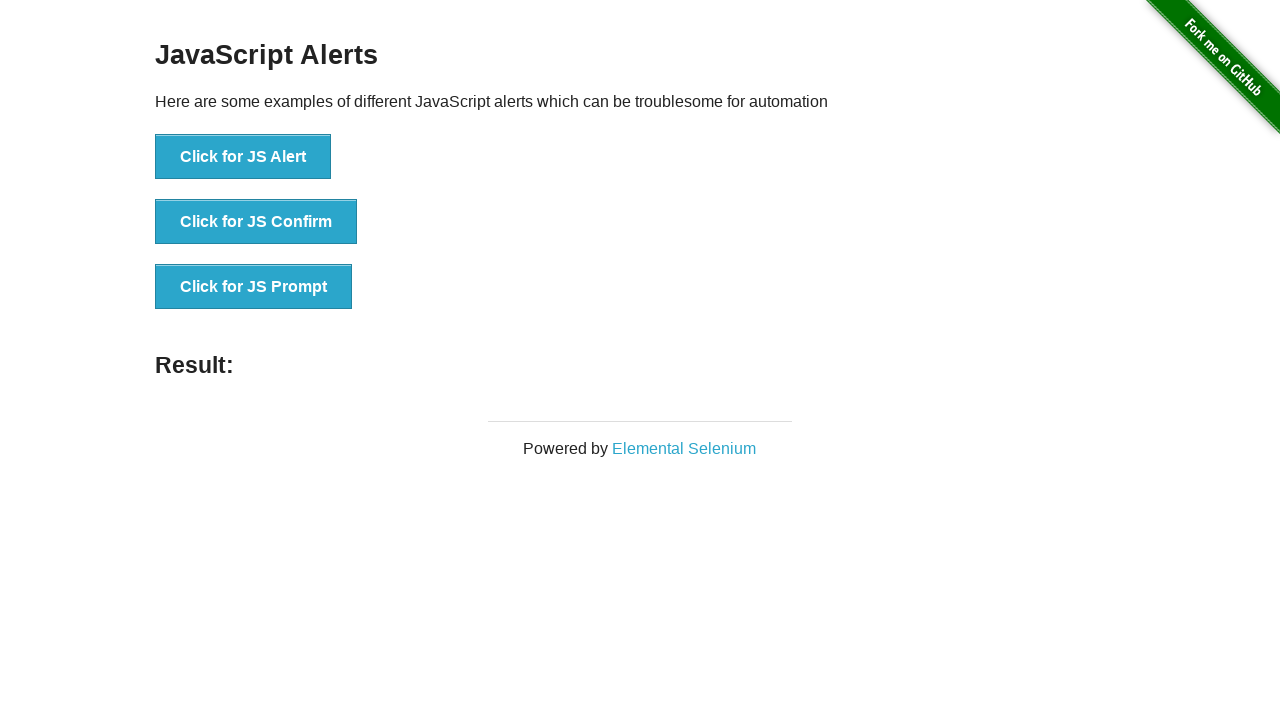

Clicked 'Click for JS Prompt' button to trigger JavaScript prompt dialog at (254, 287) on xpath=//button[text()='Click for JS Prompt']
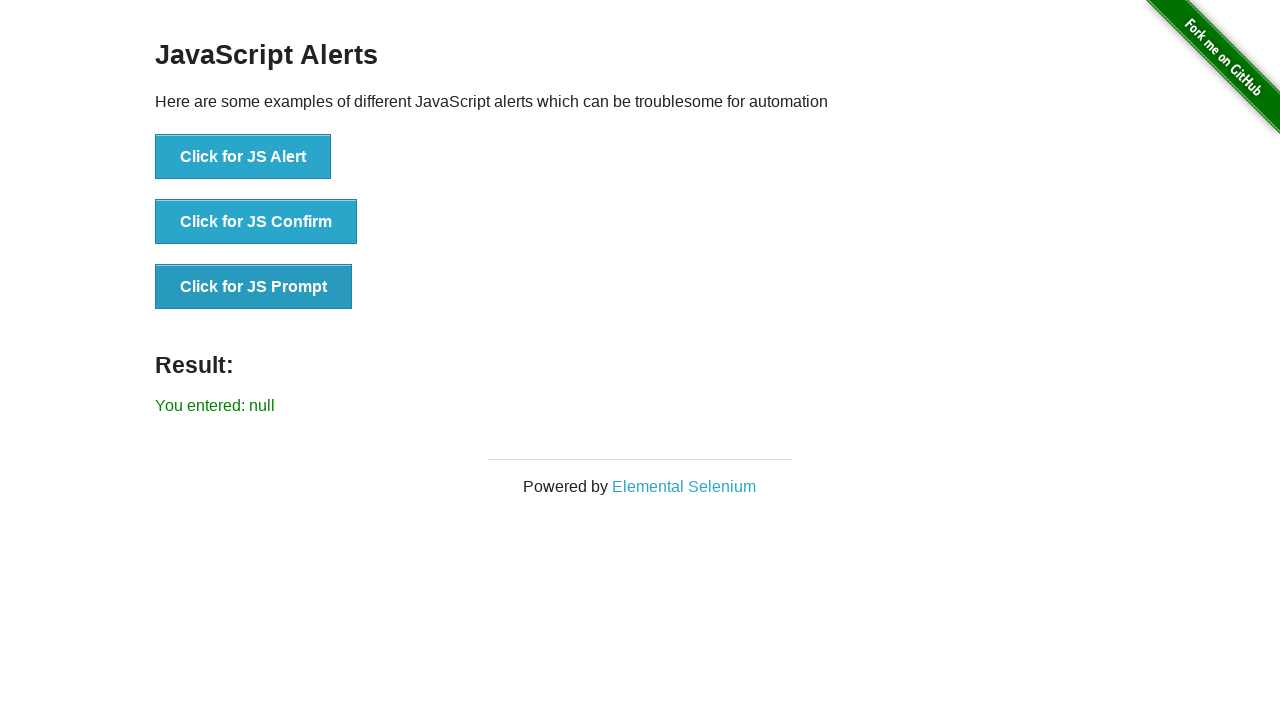

Set up dialog handler to accept prompt with text 'I am handling prompt popup'
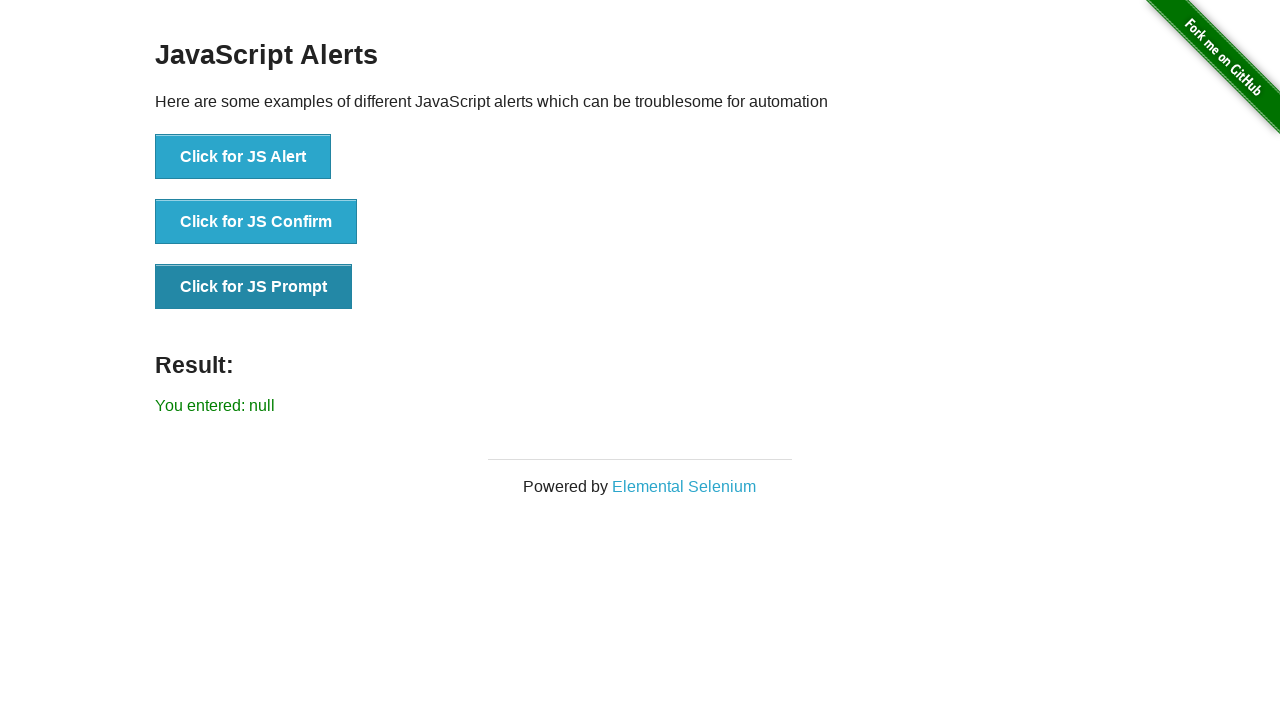

Clicked 'Click for JS Prompt' button again to trigger dialog with handler active at (254, 287) on xpath=//button[text()='Click for JS Prompt']
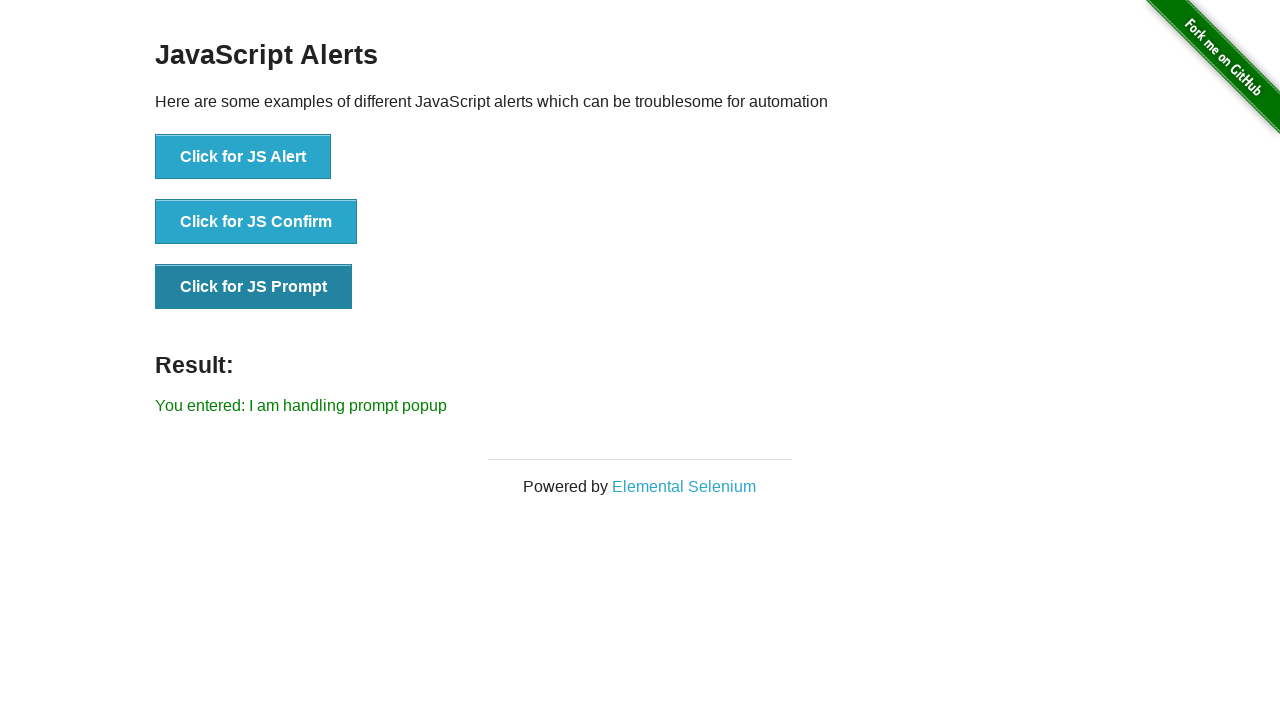

Verified result text 'You entered: I am handling prompt popup' is displayed on the page
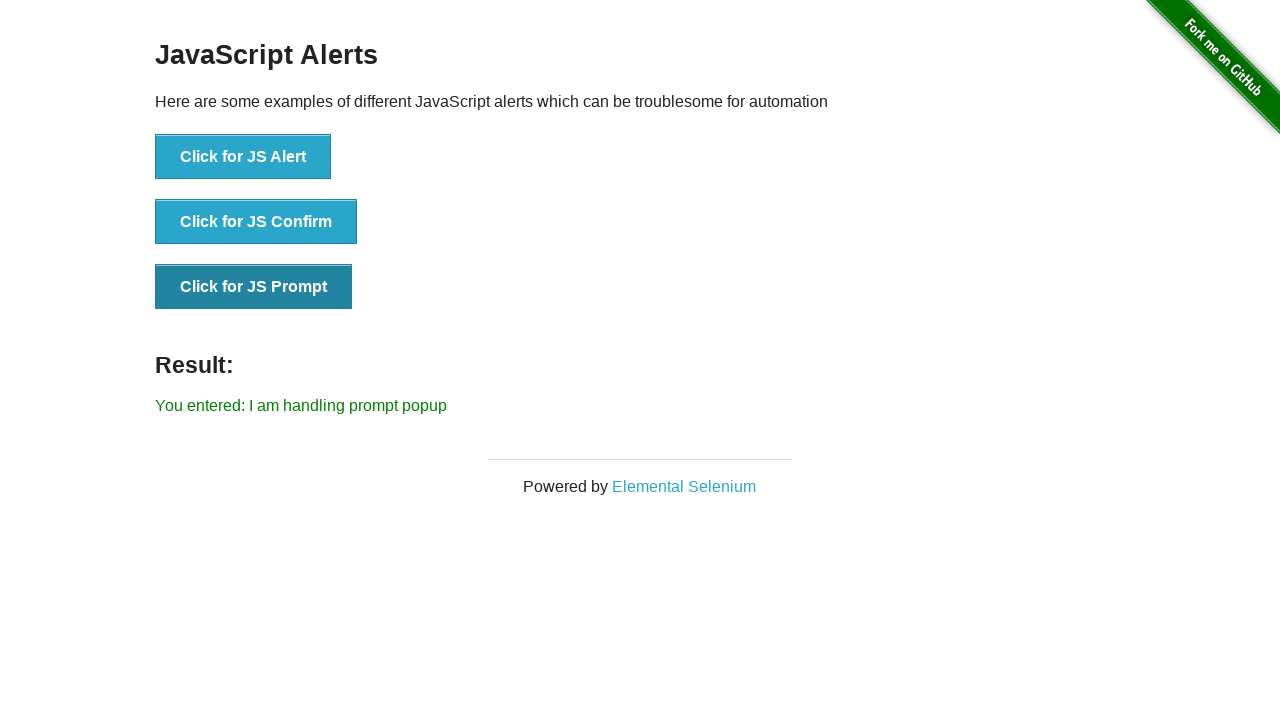

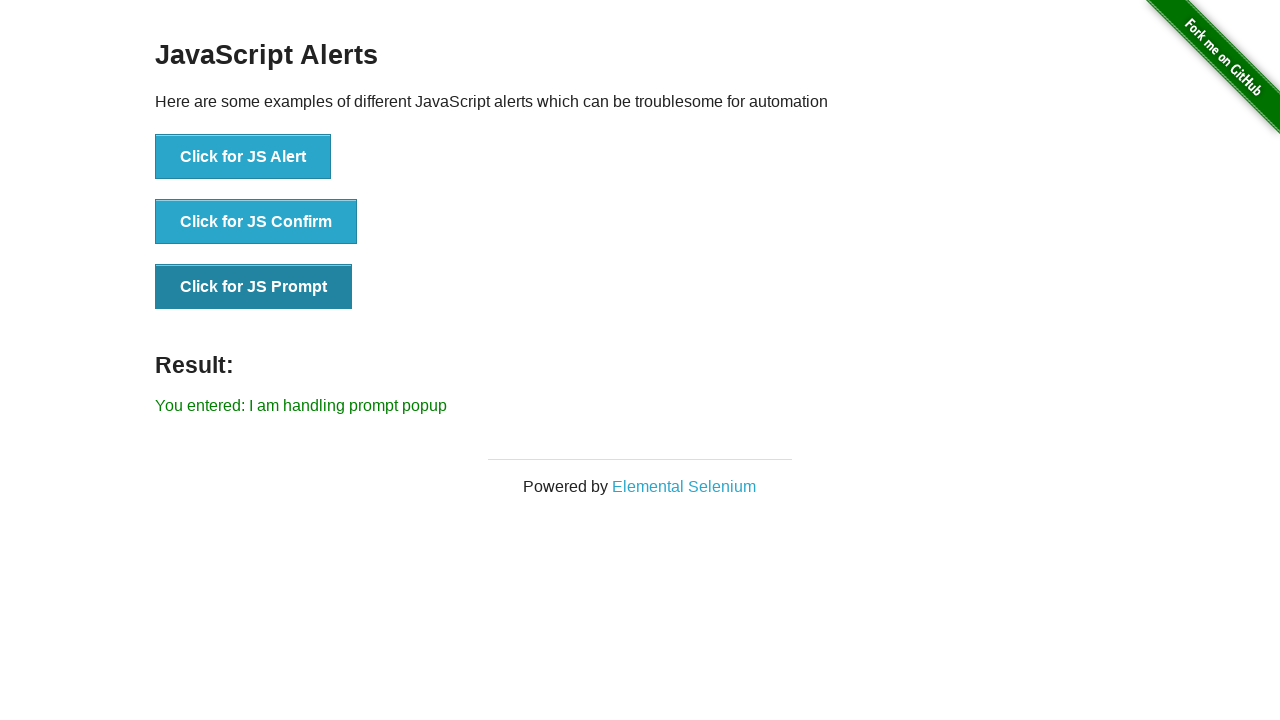